Tests JavaScript alert popup handling by creating an alert using JavaScript executor and then accepting/dismissing it

Starting URL: https://www.makemytrip.com/

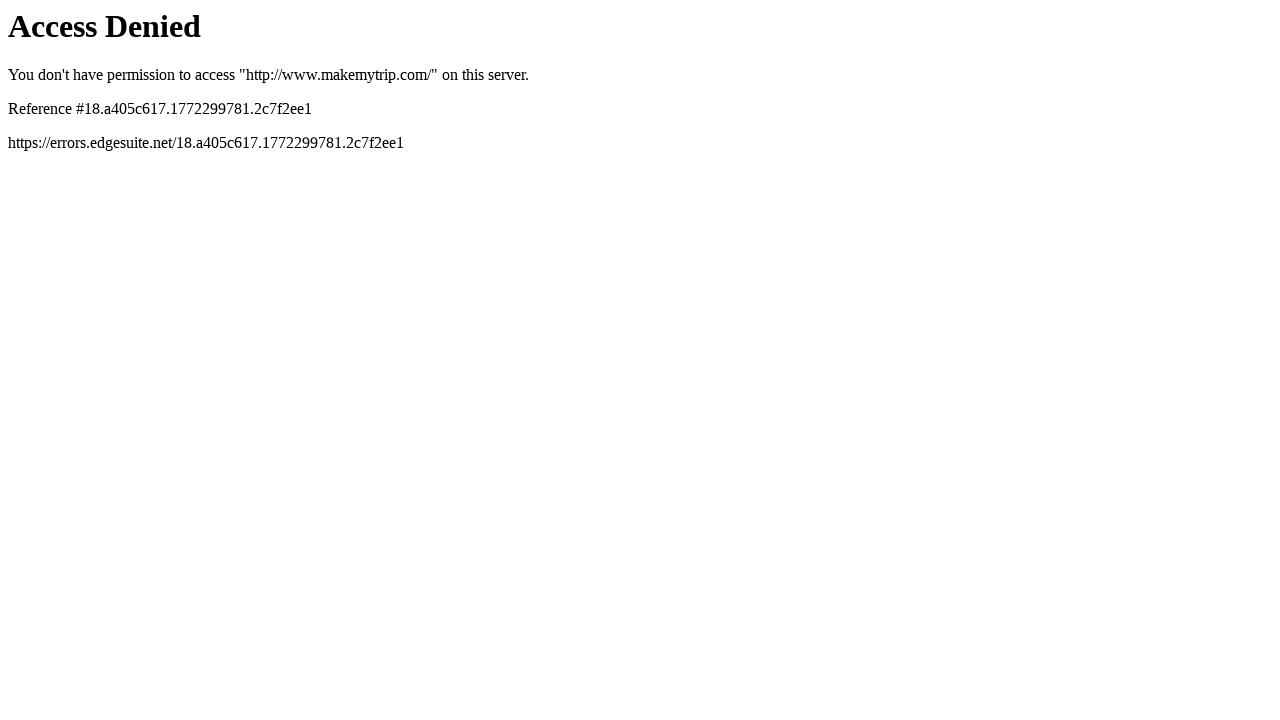

Set viewport size to 1920x1080
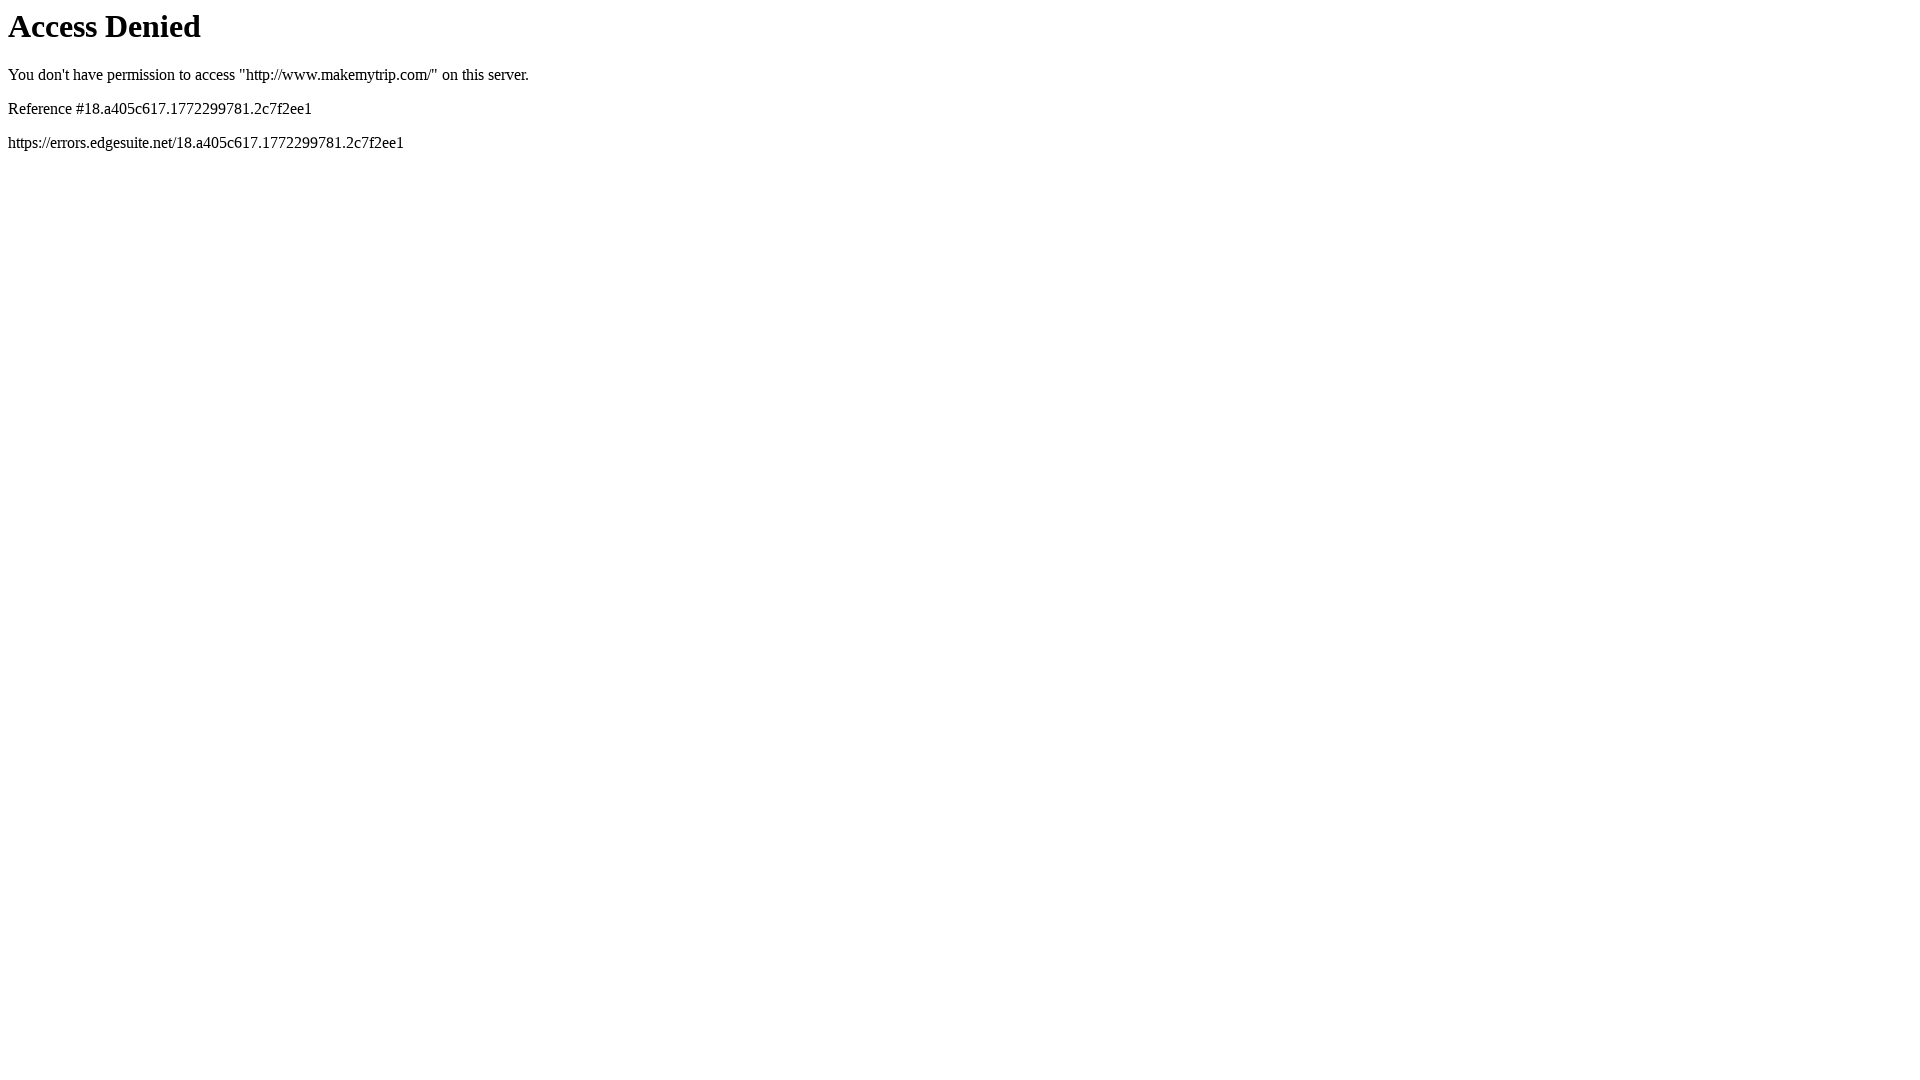

Created JavaScript alert popup with message 'Tc001 Executed successfull'
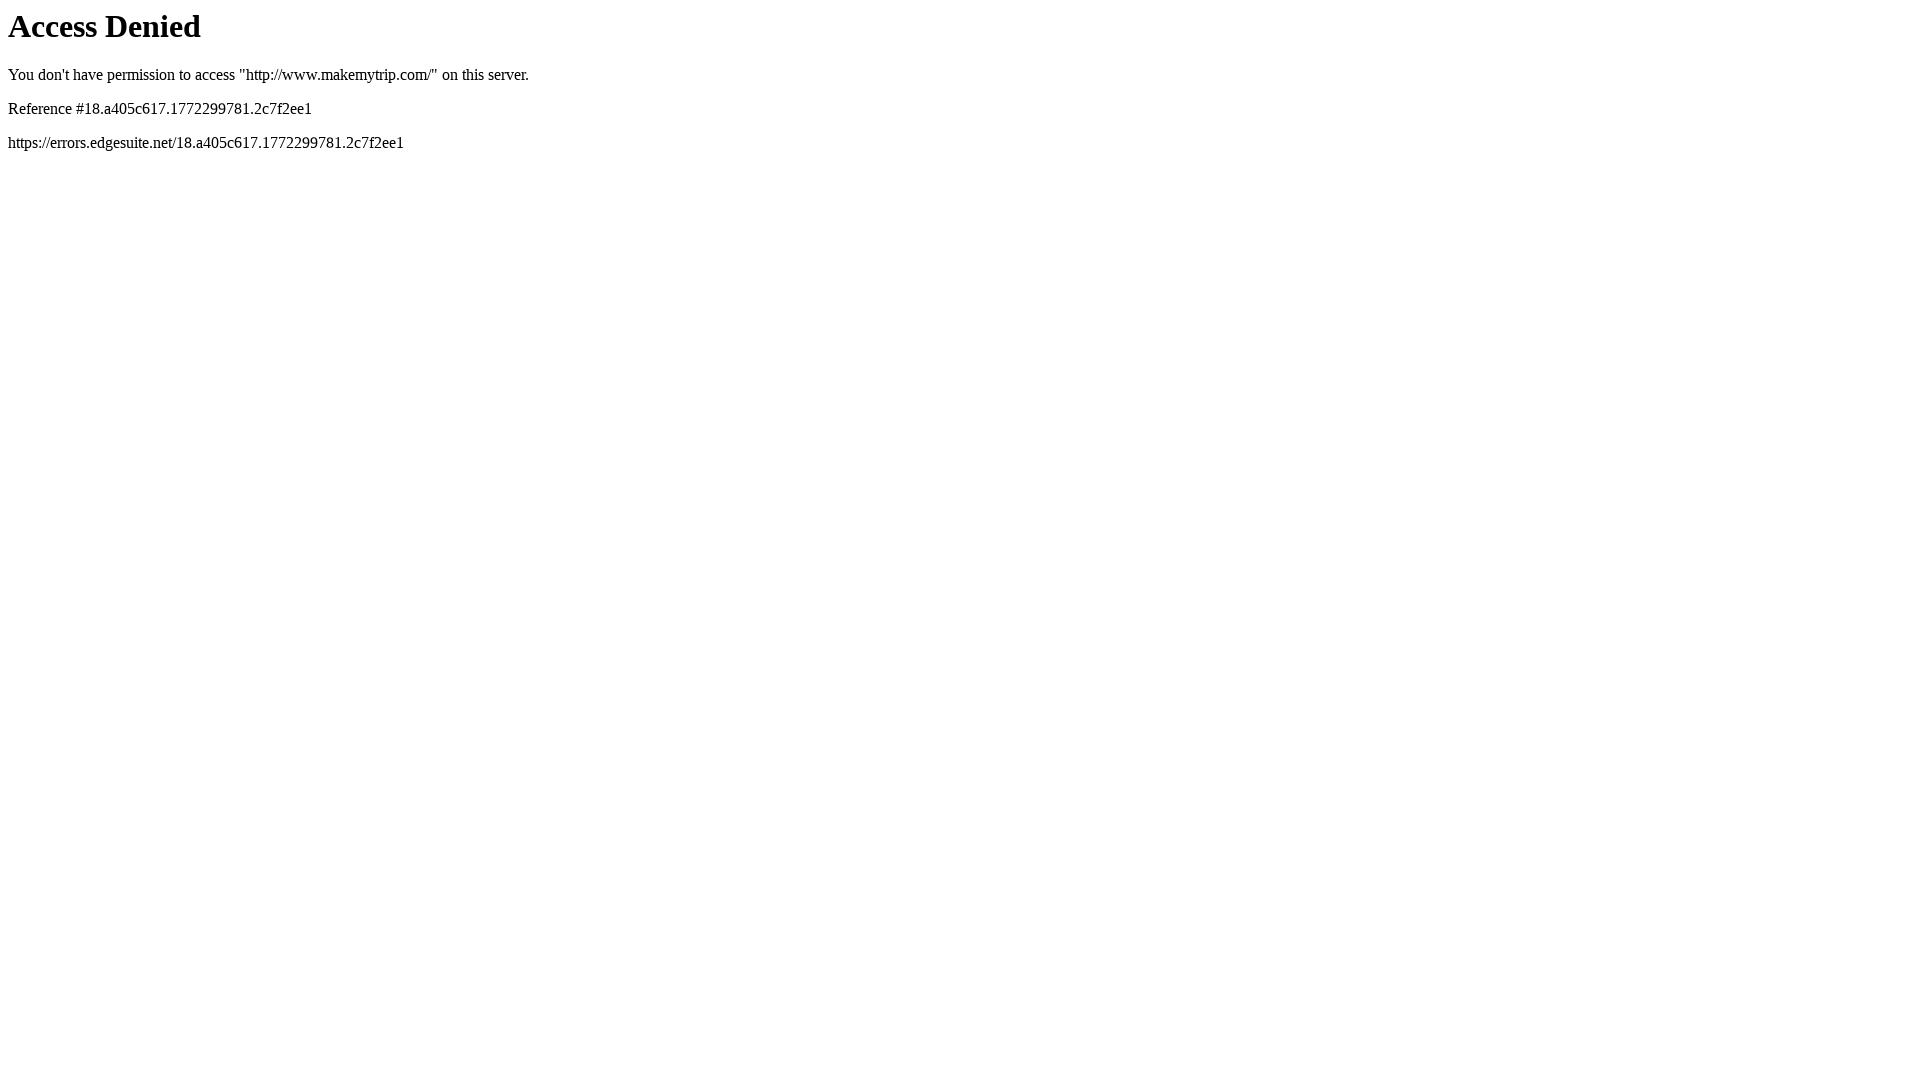

Set up dialog handler to accept alerts
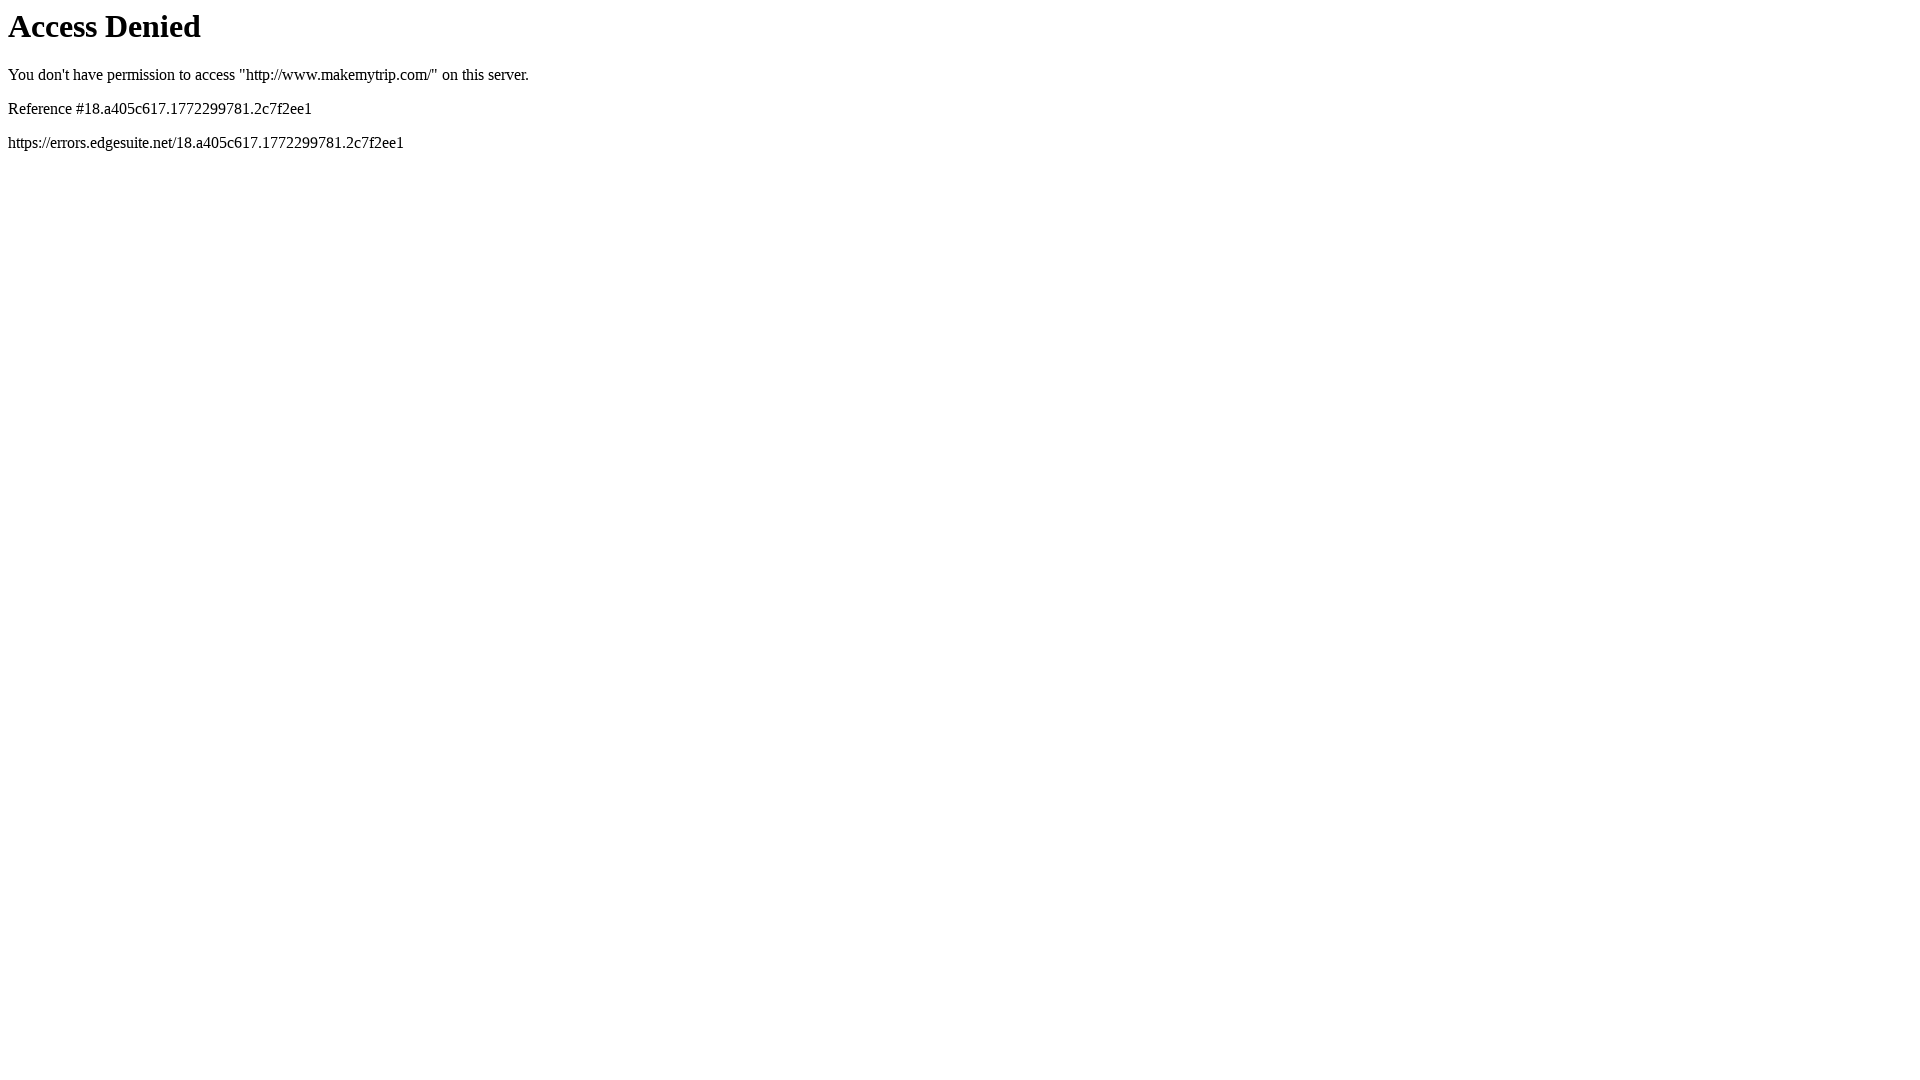

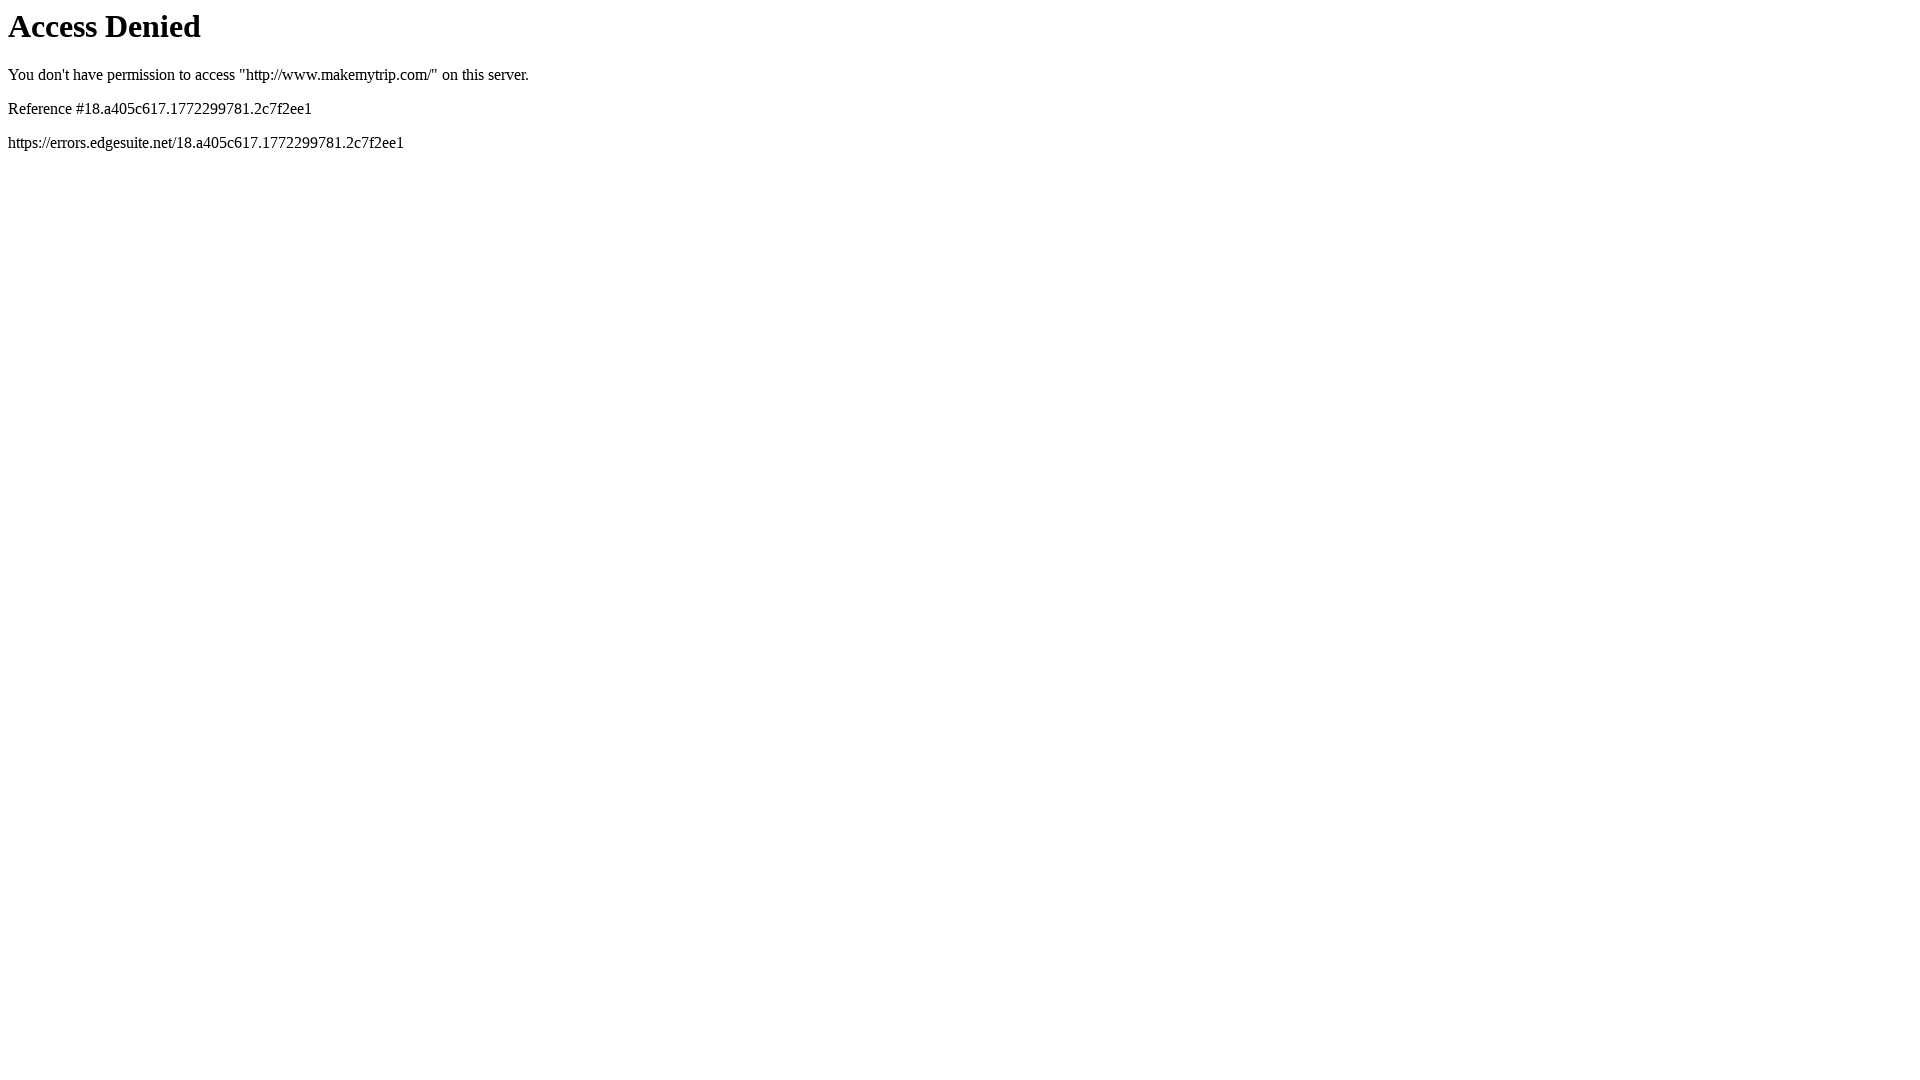